Tests filtering by 'Active' tasks when all tasks are incomplete. Adds two tasks and verifies they both appear in the Active filter view.

Starting URL: https://demo.playwright.dev/todomvc/#/

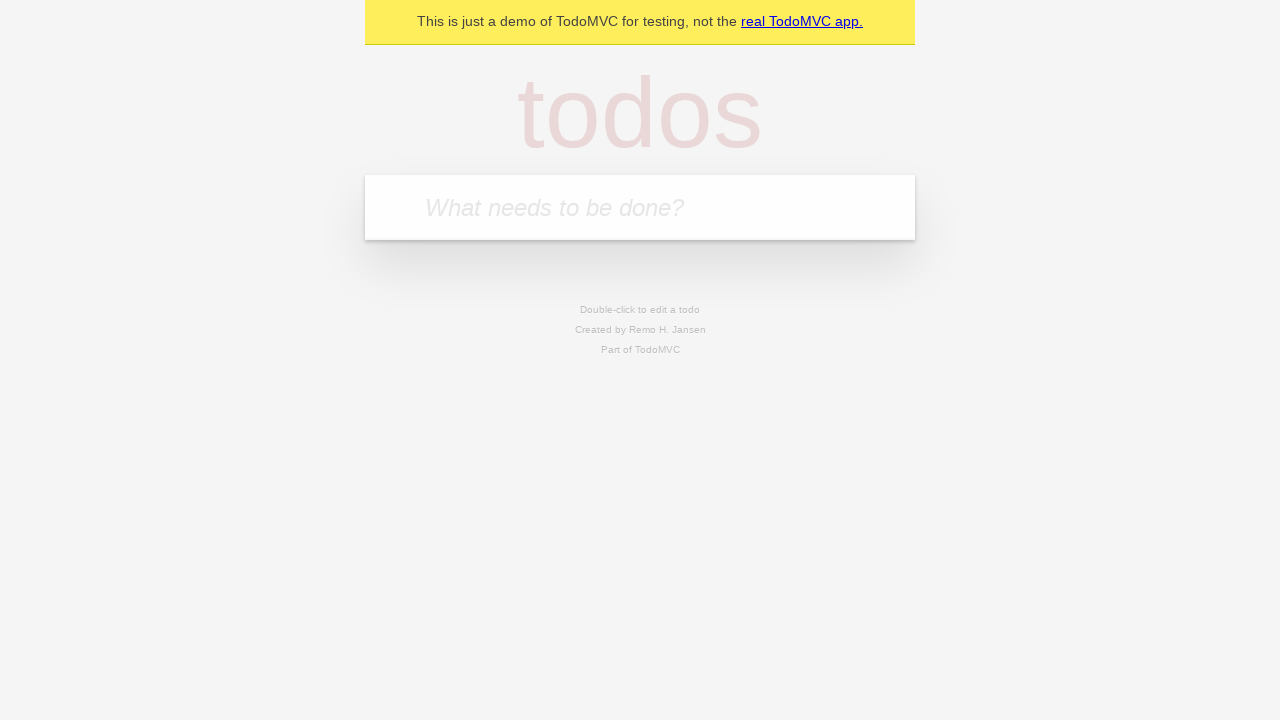

Filled new todo input with 'First task' on .new-todo
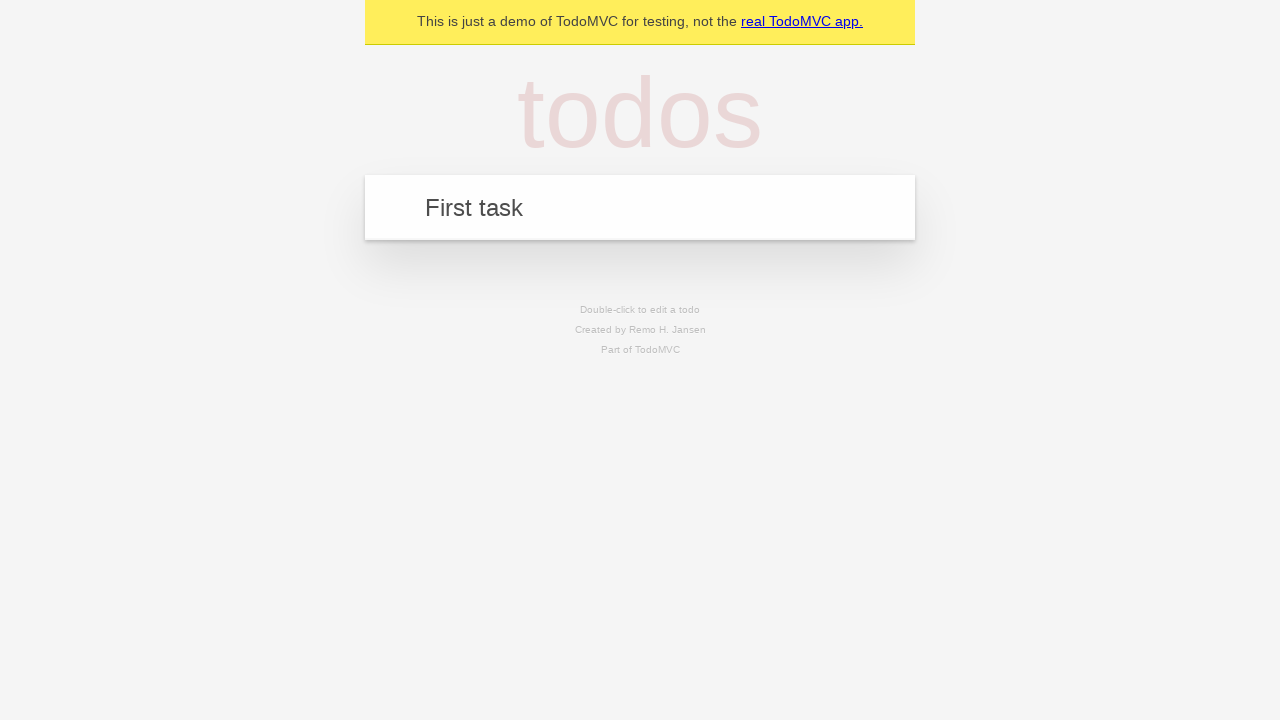

Pressed Enter to add first task
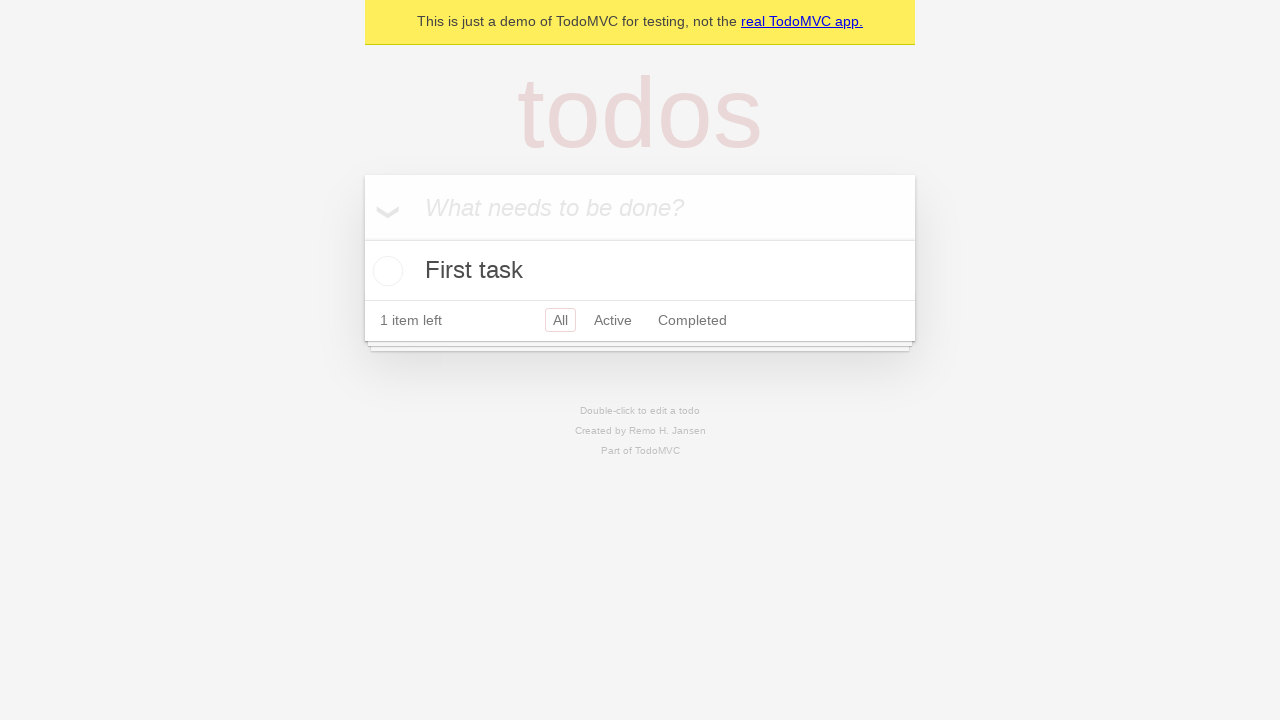

Filled new todo input with 'Second task' on .new-todo
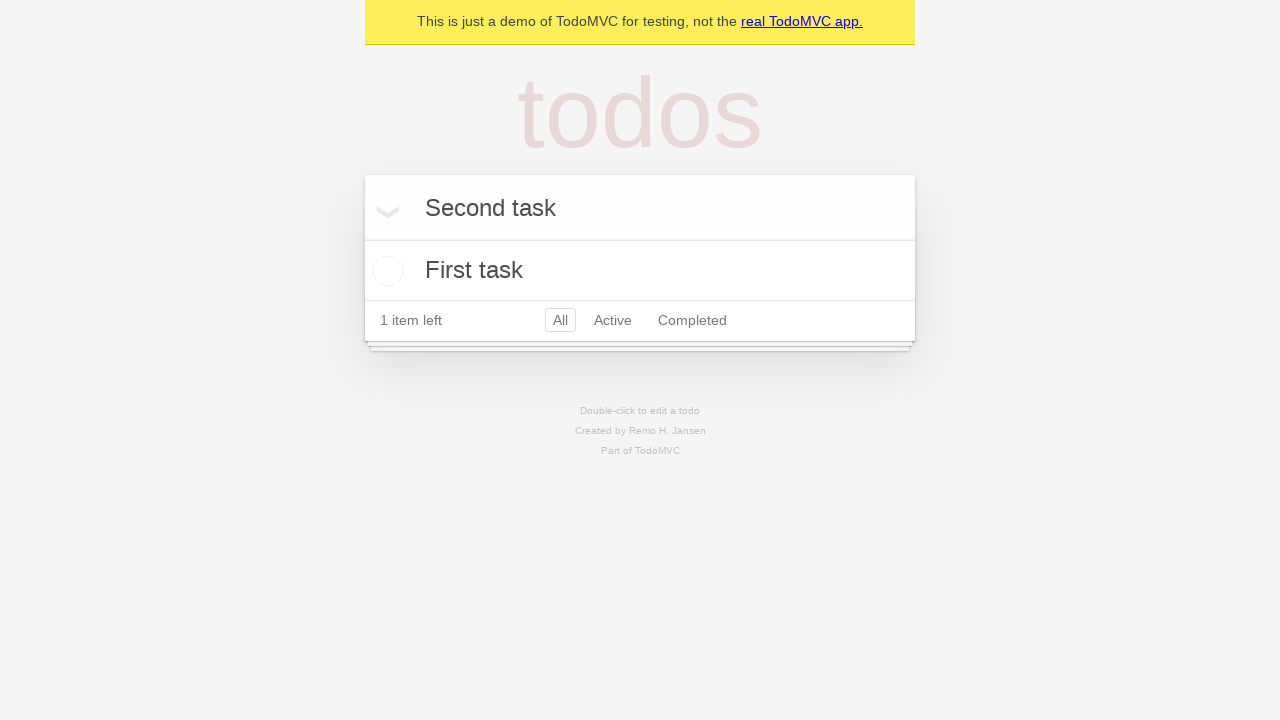

Pressed Enter to add second task
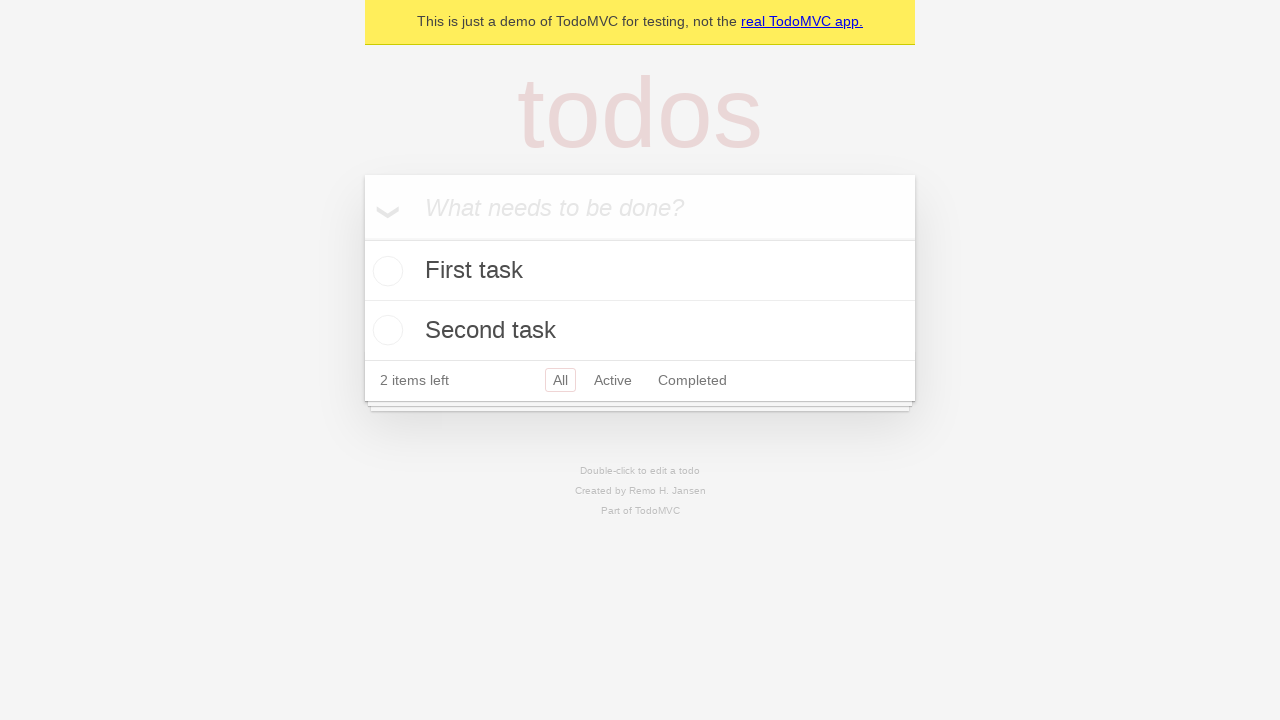

Both tasks loaded in the todo list
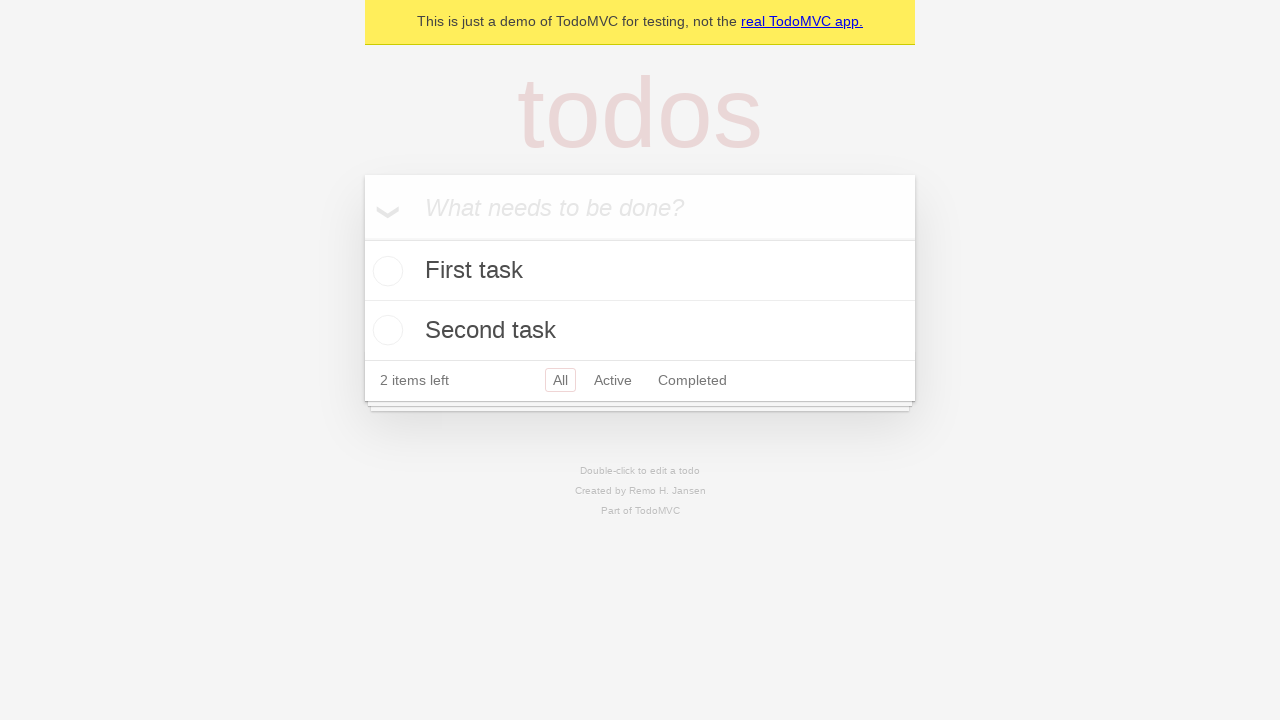

Clicked on Active filter to show incomplete tasks at (613, 380) on a[href="#/active"]
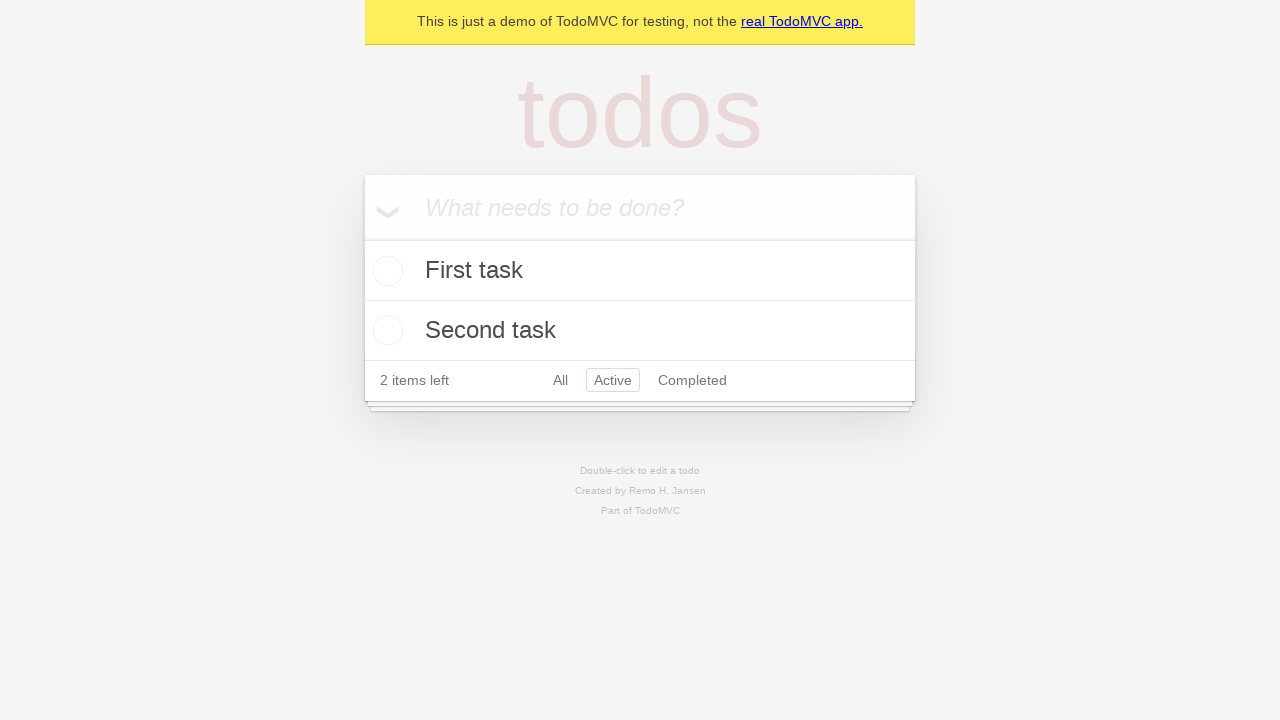

Active filter applied - both incomplete tasks are displayed
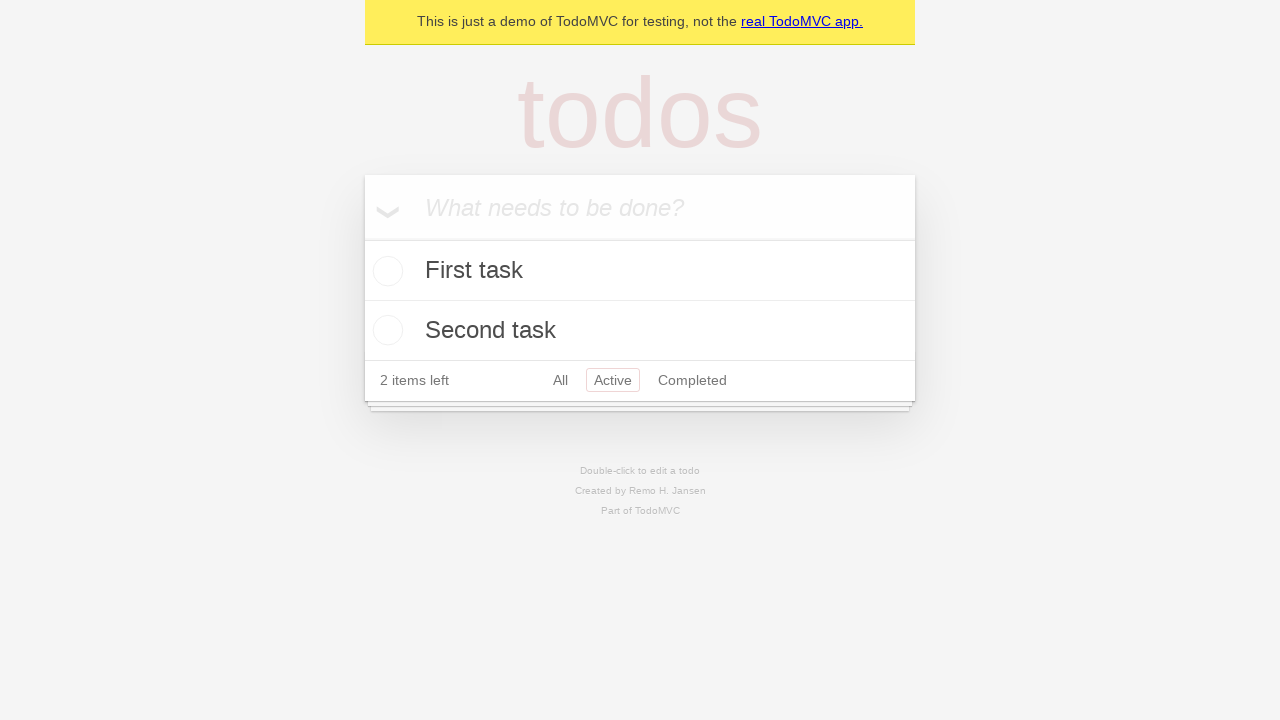

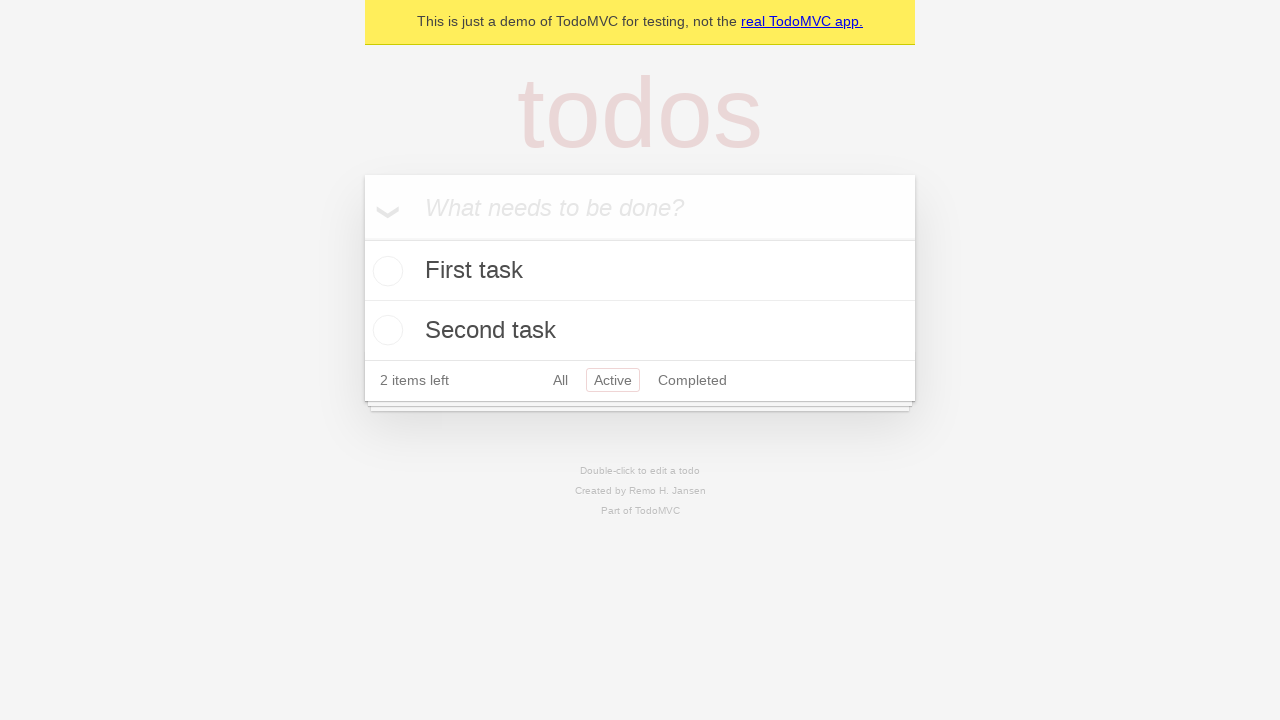